Navigates to wisequarter.com and verifies the URL contains "wisequarter" to confirm successful navigation

Starting URL: http://www.wisequarter.com

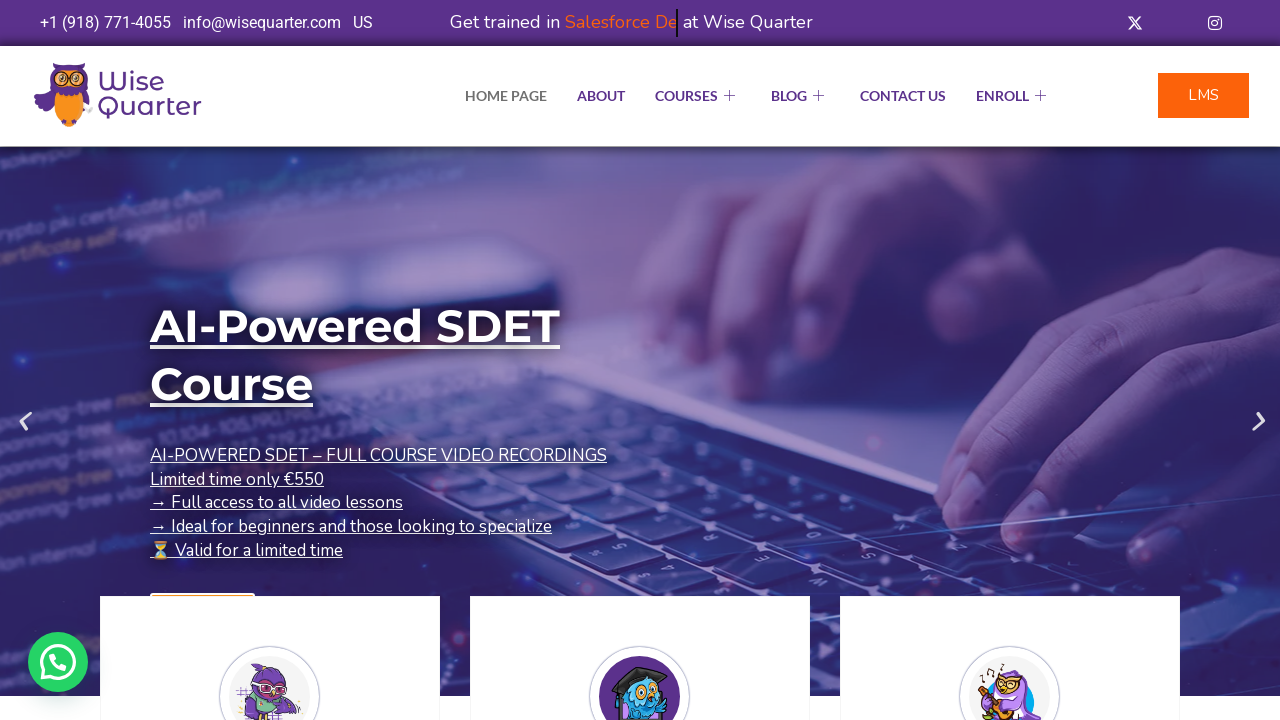

Verified URL contains 'wisequarter' - navigation to wisequarter.com successful
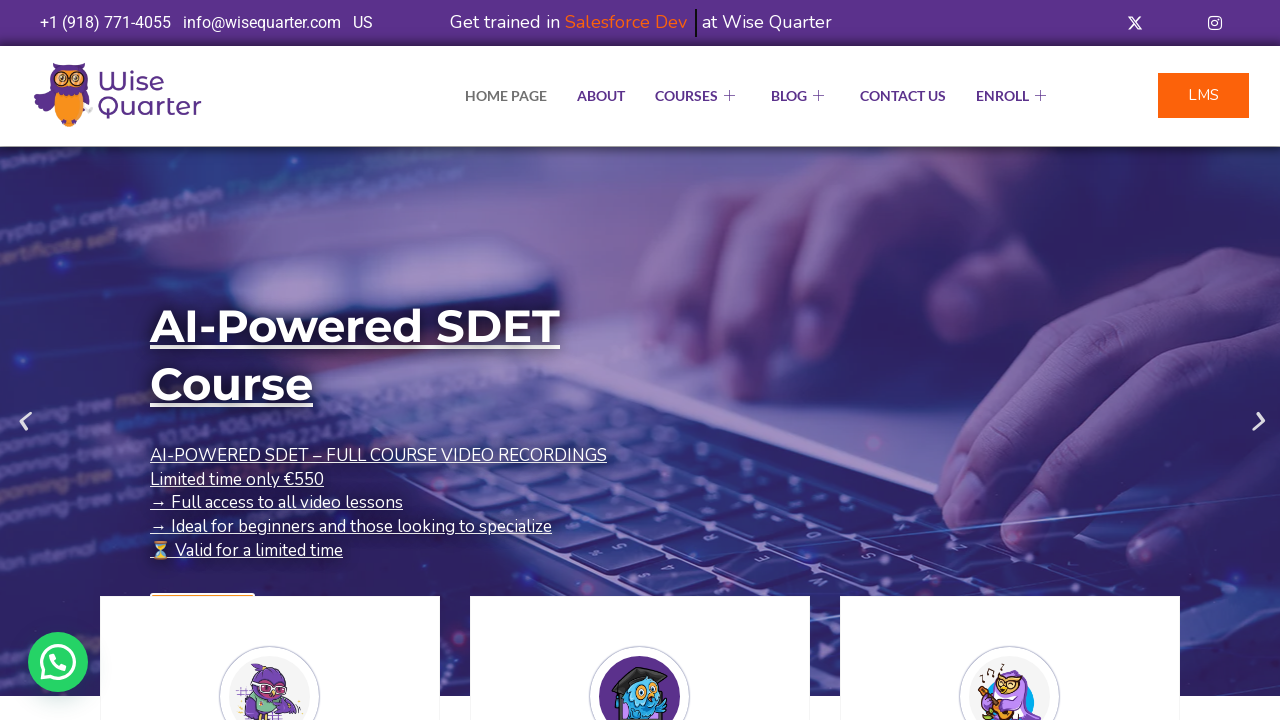

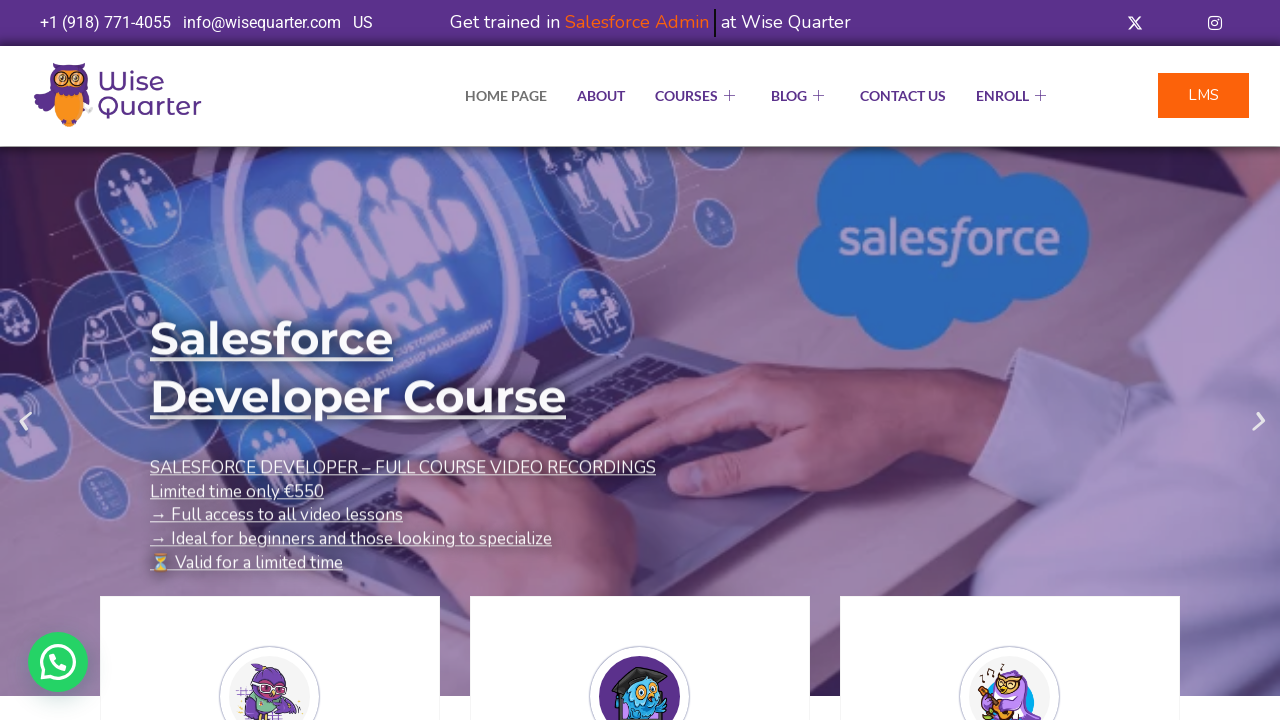